Tests that submitting a contact form with an empty email field displays an error message

Starting URL: https://www.ebenmonney.com/contact/

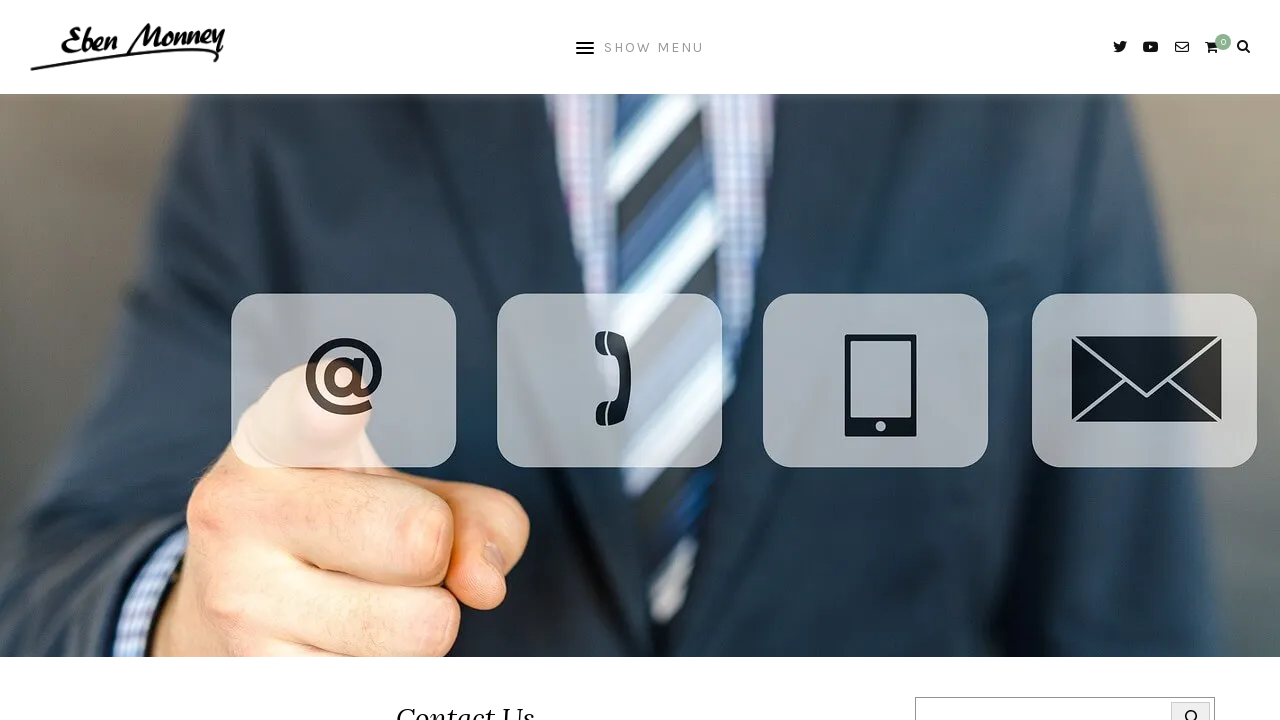

Filled name field with 'TESTNAME' on .wpcf7-form-control
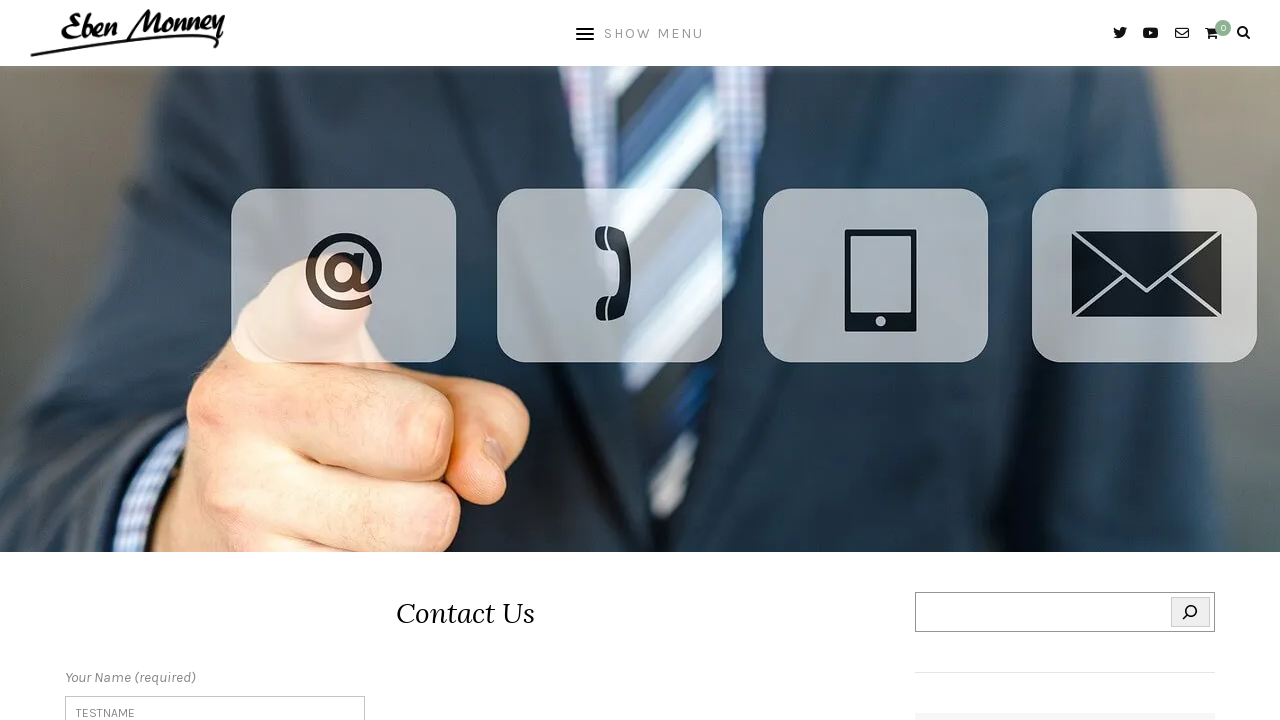

Filled subject field with 'DummySubject' on input[name='your-subject']
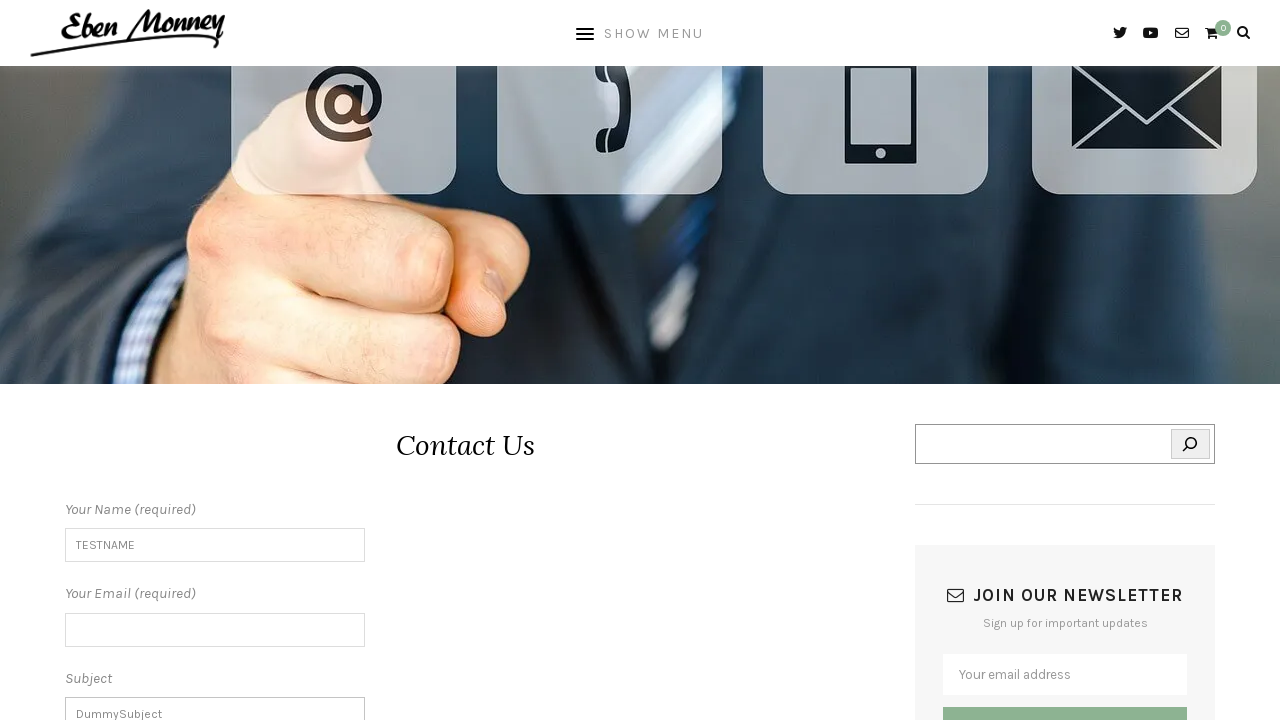

Filled message field with test message on .wpcf7-textarea
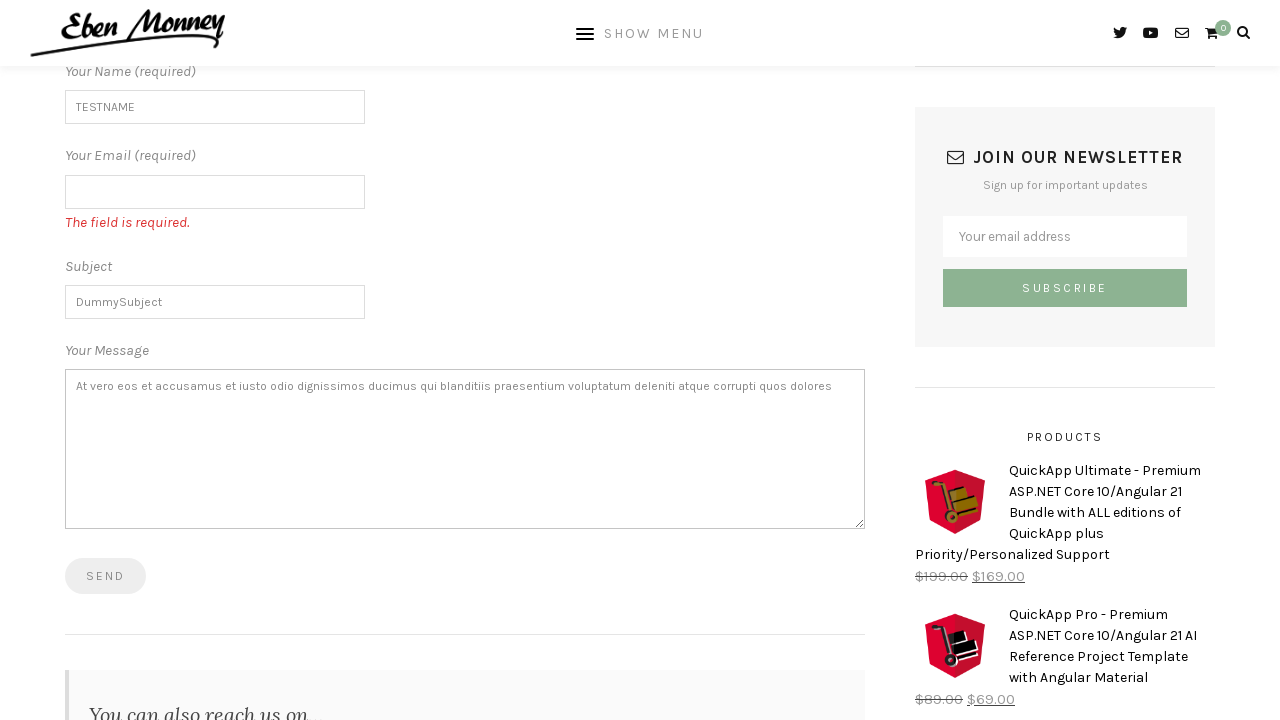

Clicked submit button on contact form at (106, 576) on .wpcf7-submit
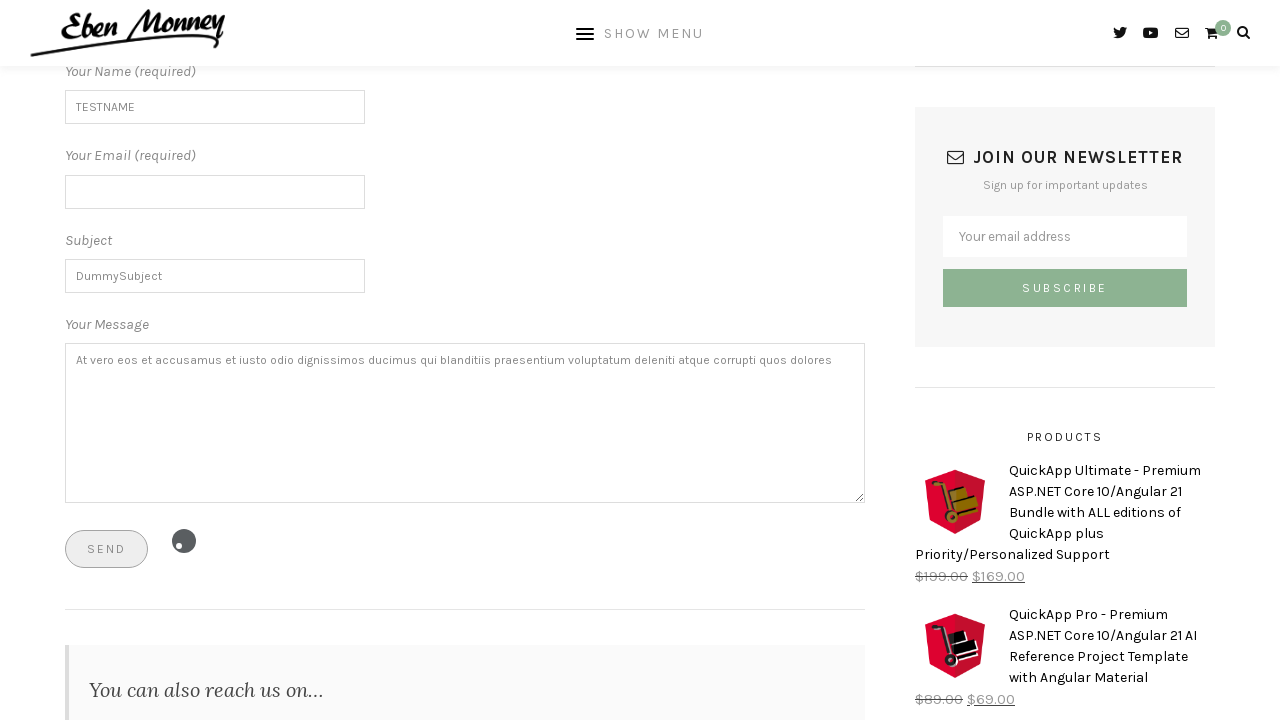

Error message appeared for empty email field
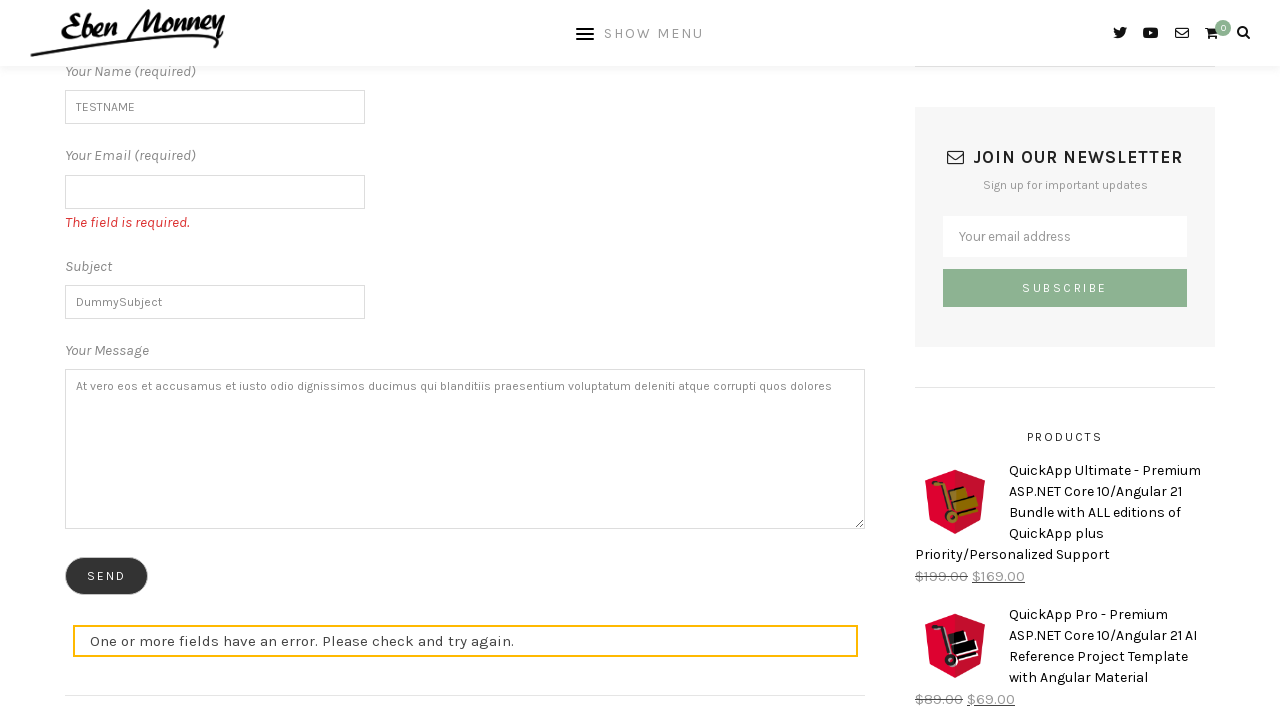

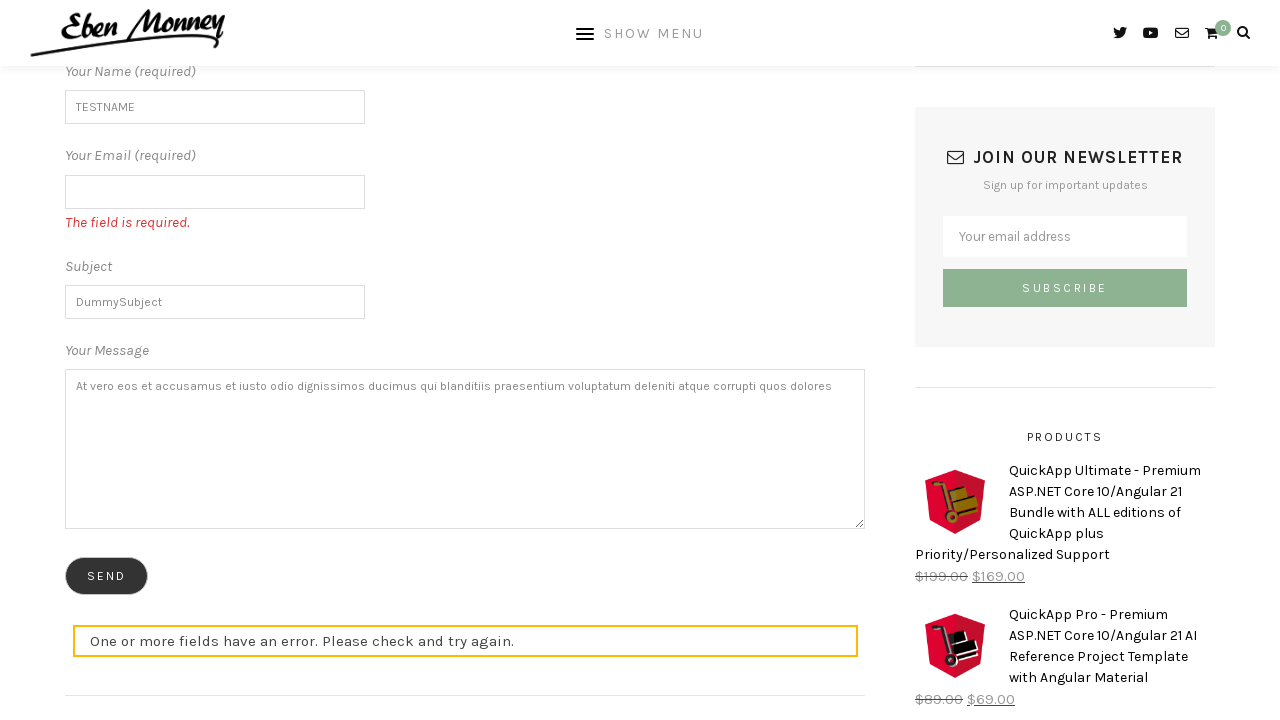